Tests the Playwright documentation website by navigating to the homepage, verifying the page title contains "Playwright", clicking the "Get started" link, and verifying the Installation heading is visible.

Starting URL: https://playwright.dev

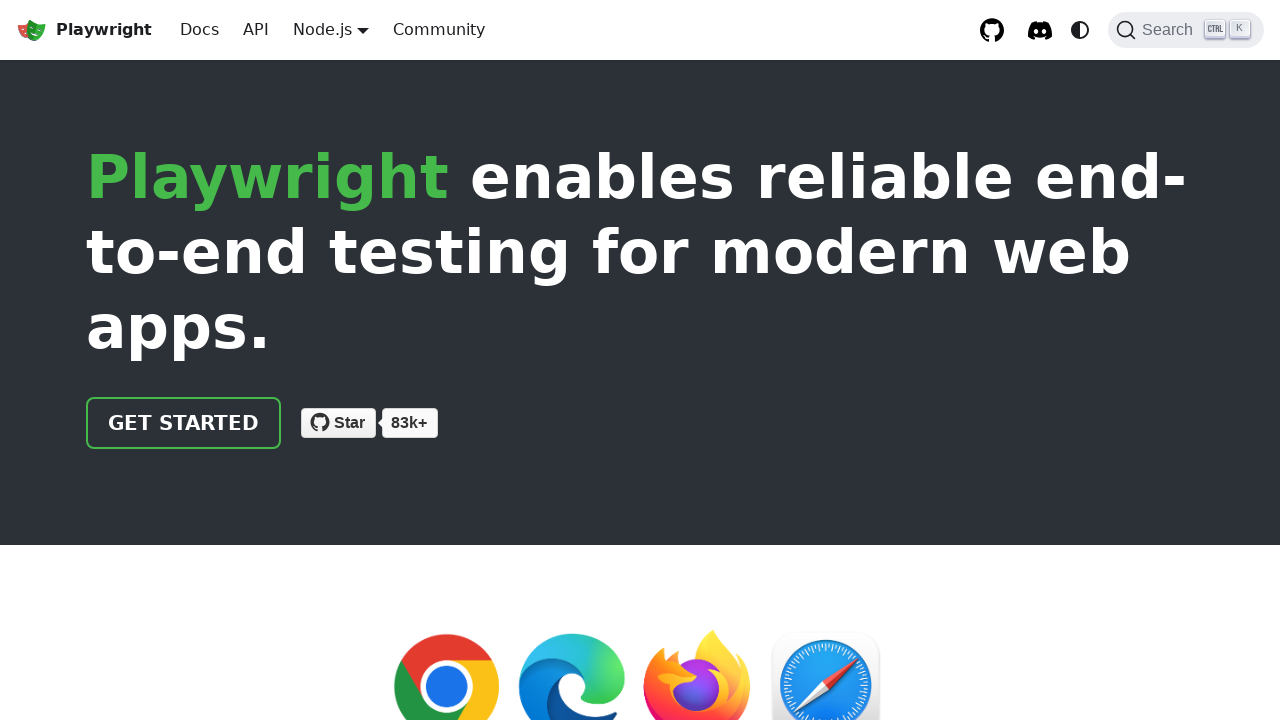

Navigated to Playwright documentation homepage
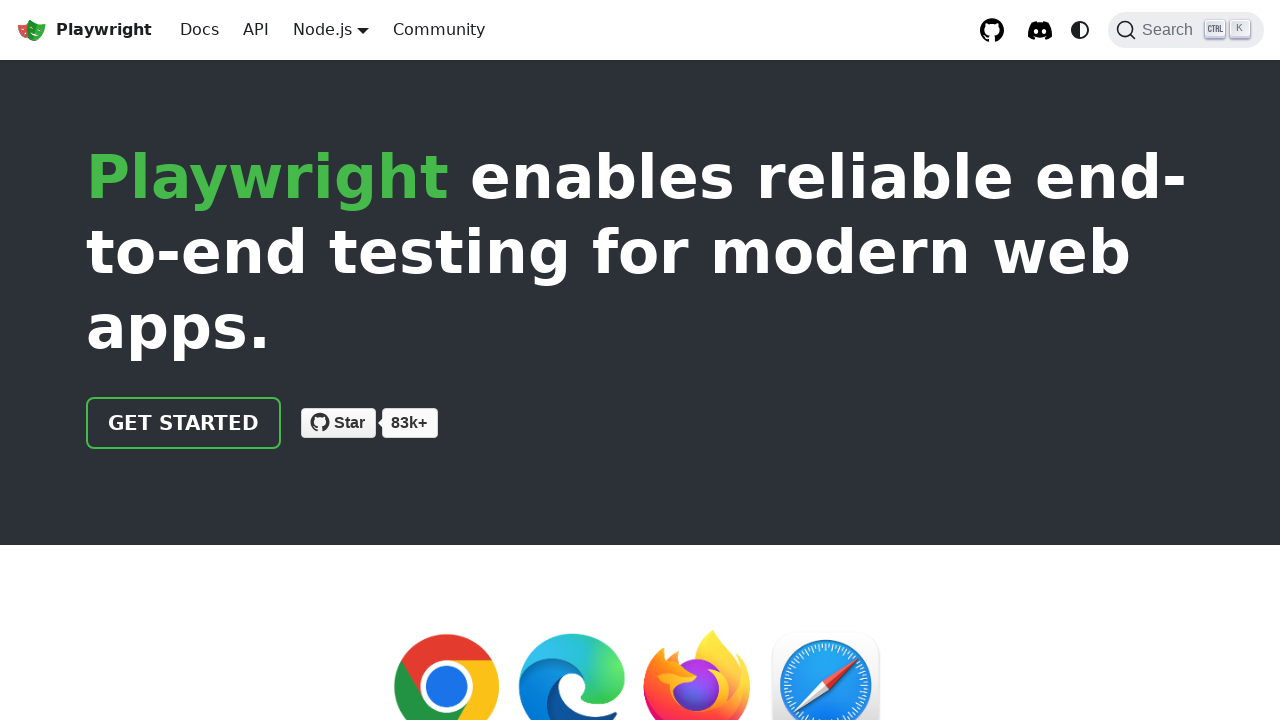

Verified page title contains 'Playwright'
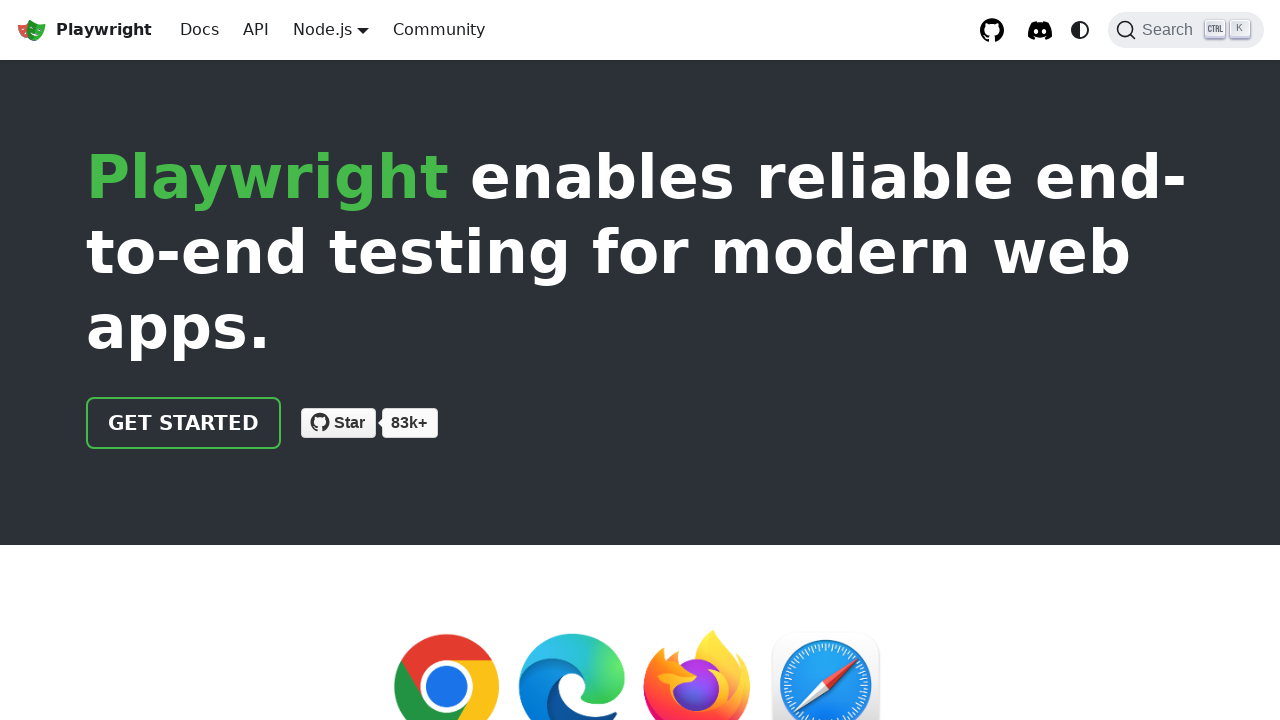

Clicked 'Get started' link at (184, 423) on internal:role=link[name="Get started"i]
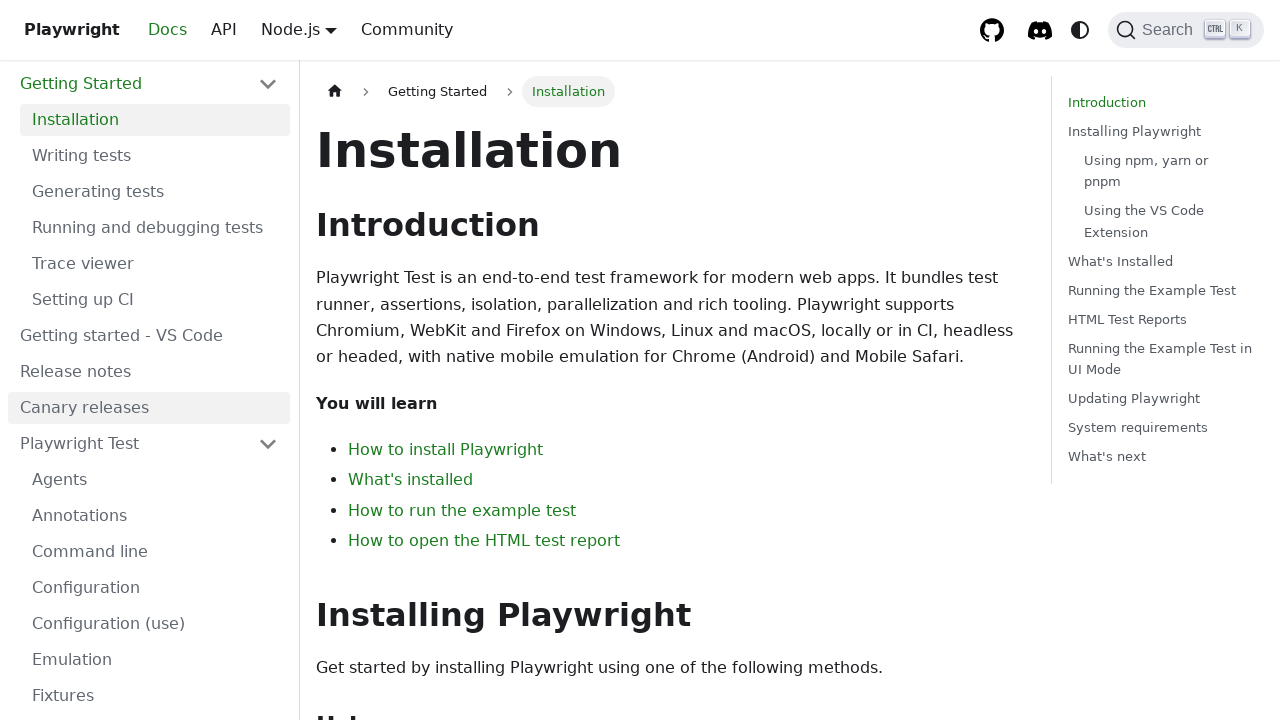

Installation heading is now visible
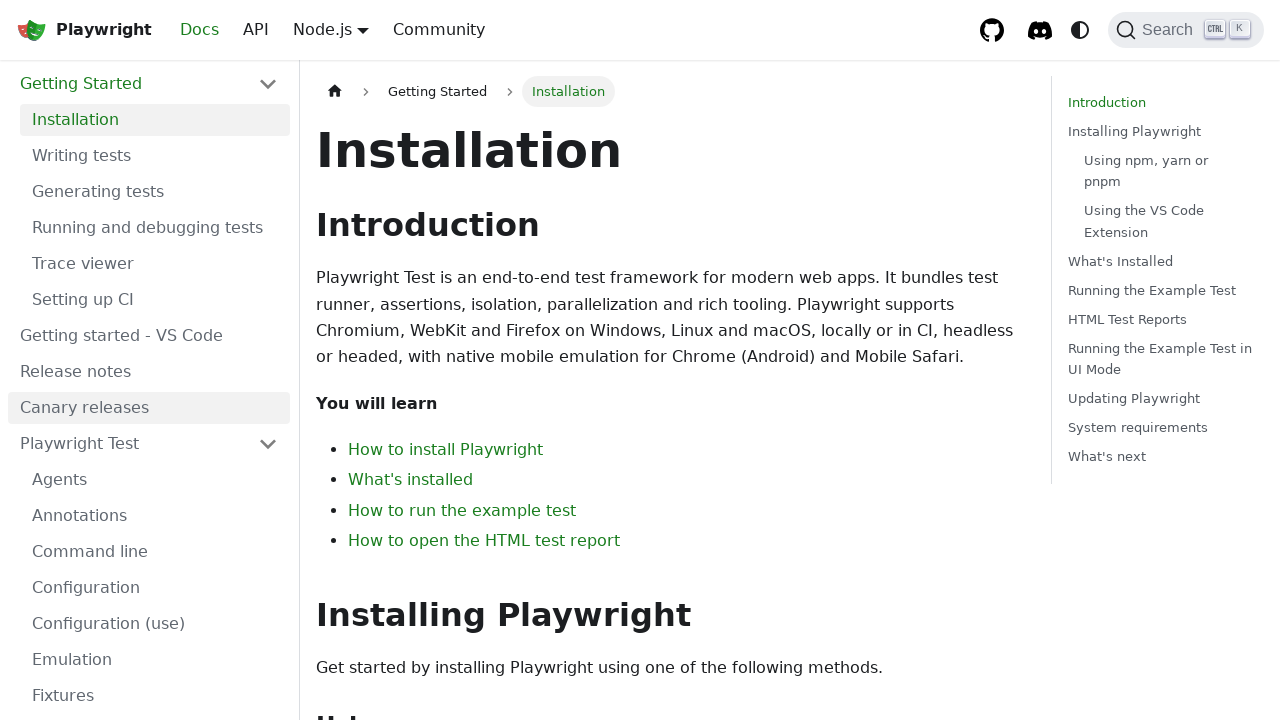

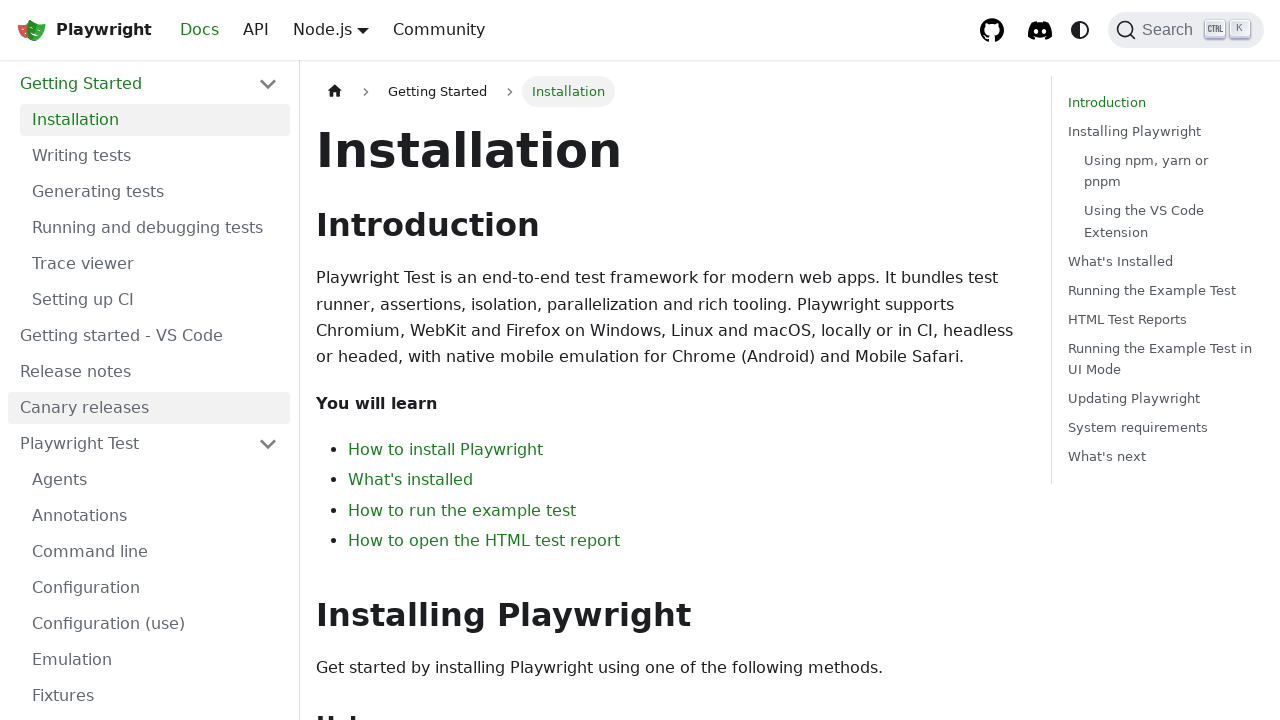